Tests checkbox interaction on a practice page by clicking a "friends and family" checkbox and verifying its selection state

Starting URL: https://rahulshettyacademy.com/dropdownsPractise/

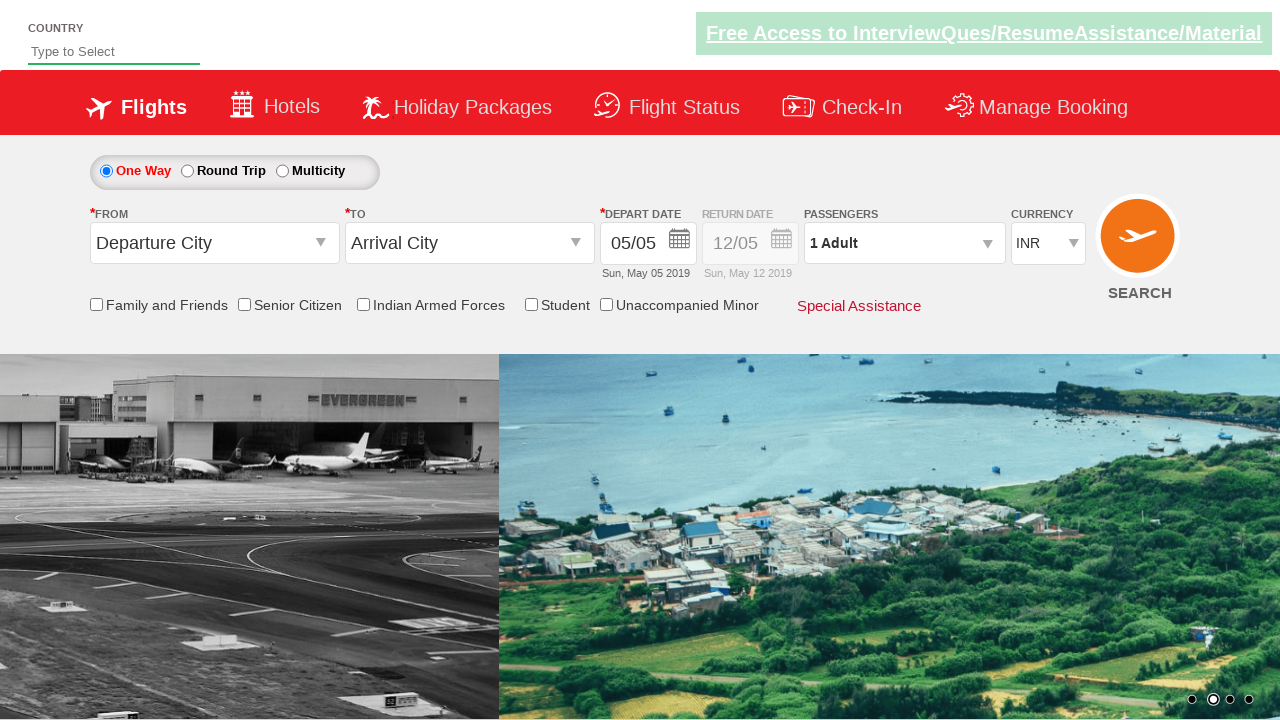

Located the friends and family checkbox element
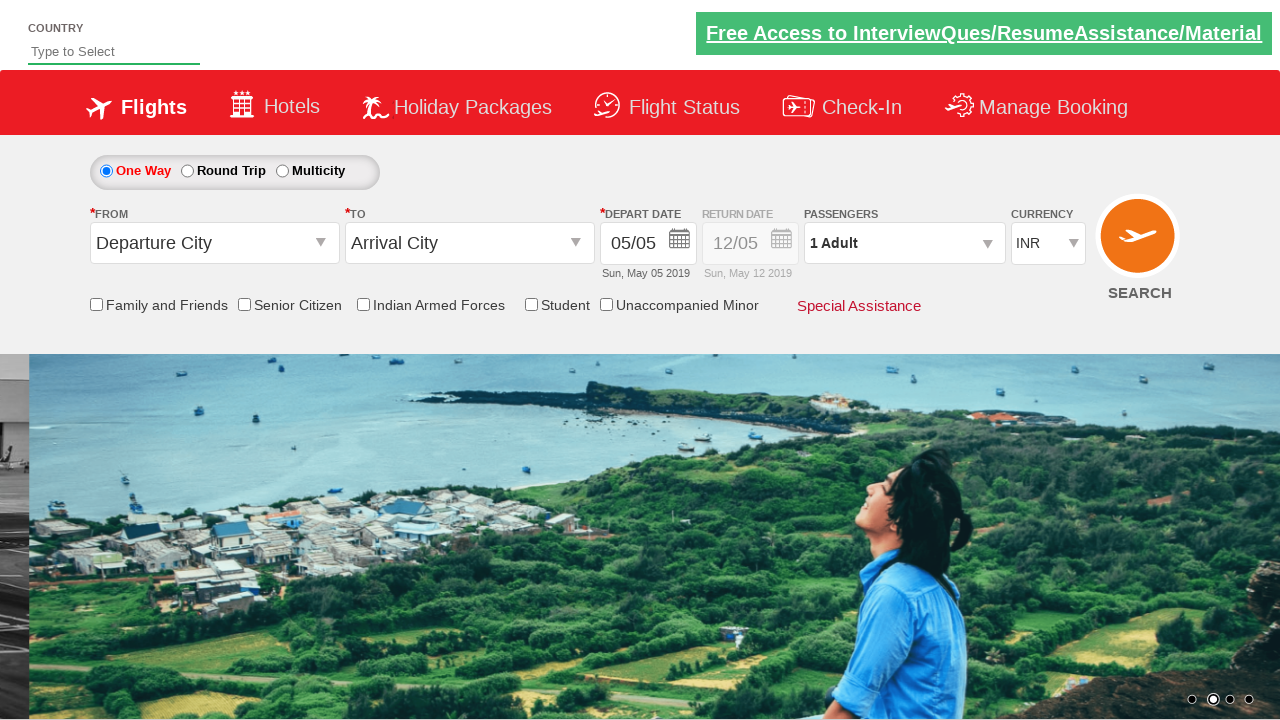

Clicked the friends and family checkbox at (96, 304) on #ctl00_mainContent_chk_friendsandfamily
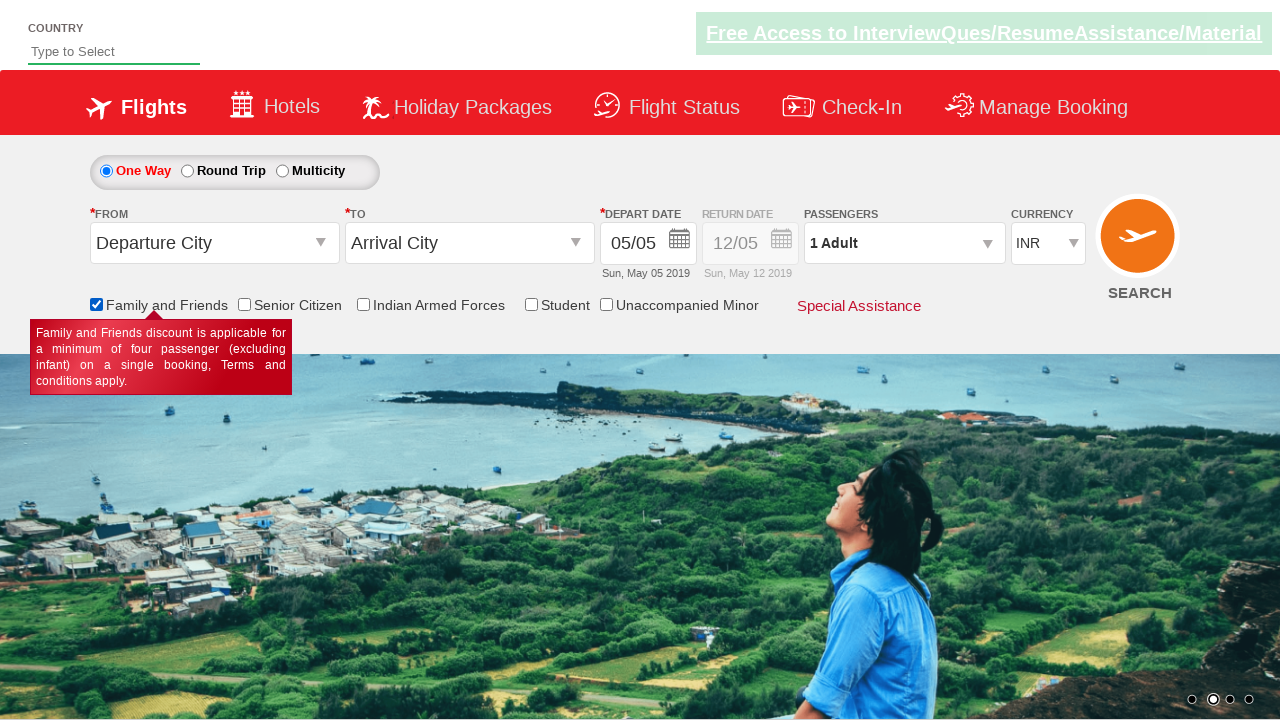

Verified that the friends and family checkbox is now checked
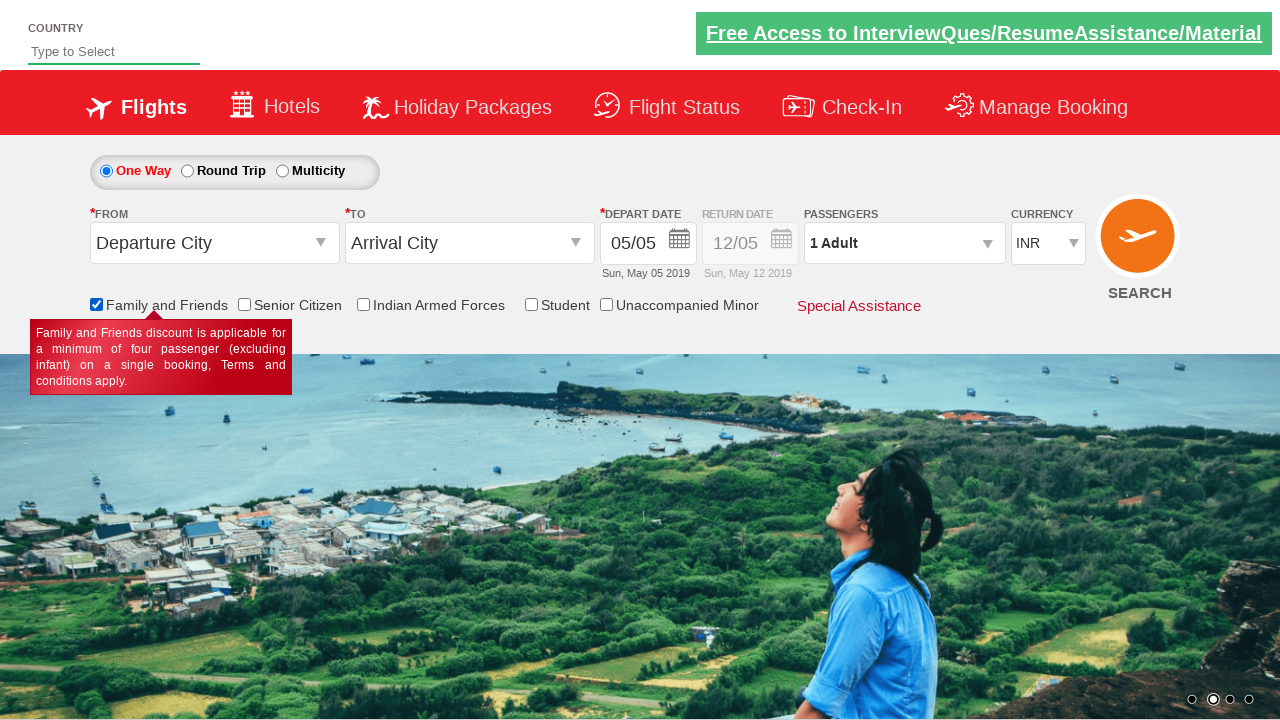

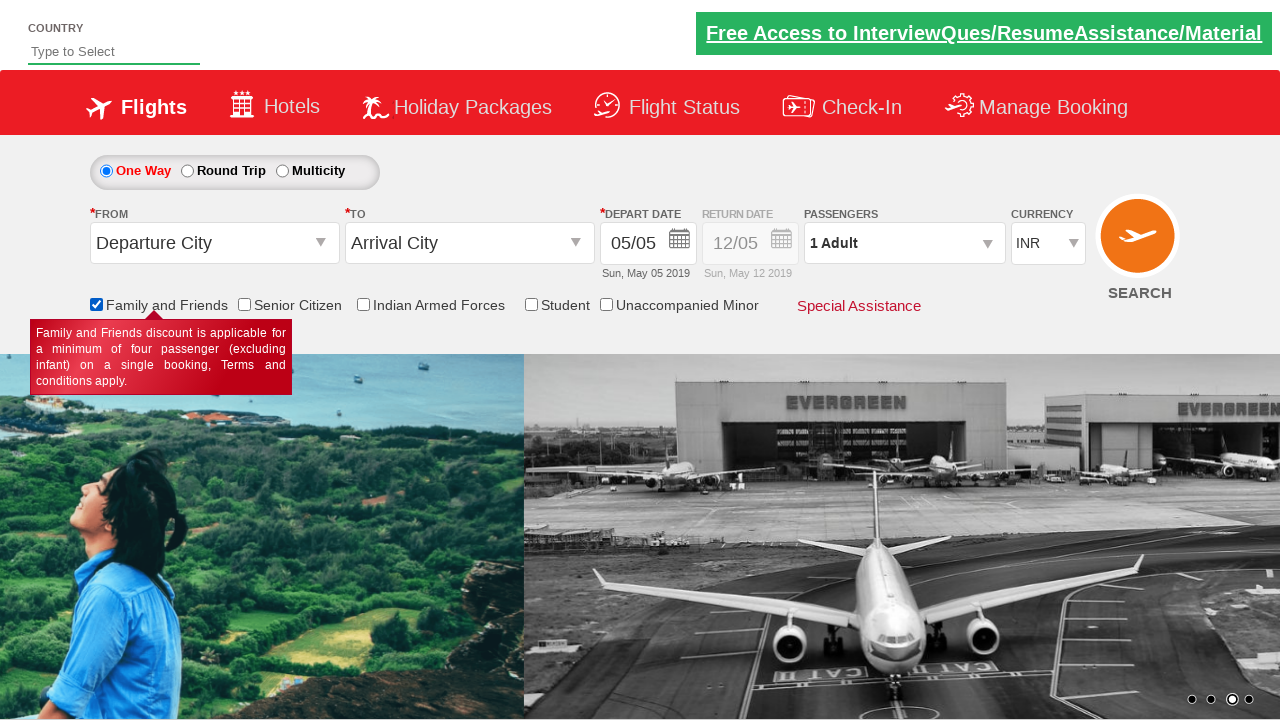